Navigates to Victoria's Secret beauty products page and waits for the page content to fully load by checking for anchor elements.

Starting URL: https://www.victoriassecret.com/in/vs/beauty?scroll=true

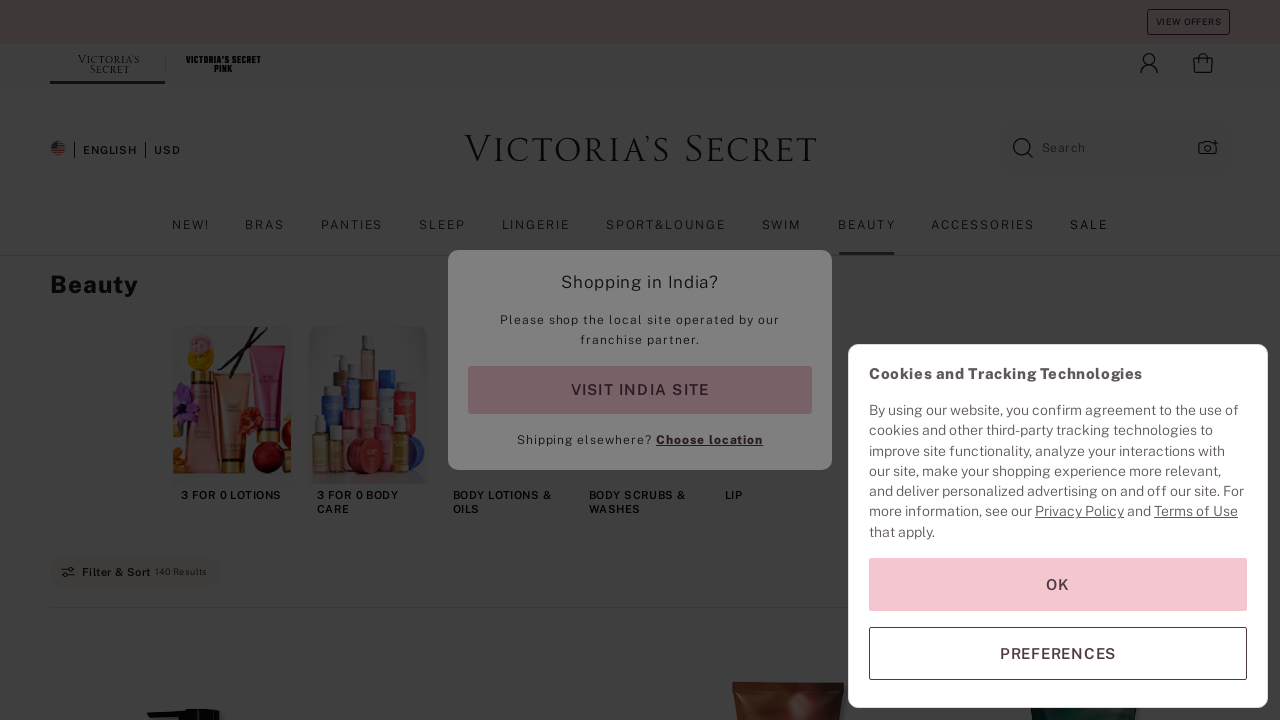

Navigated to Victoria's Secret beauty products page
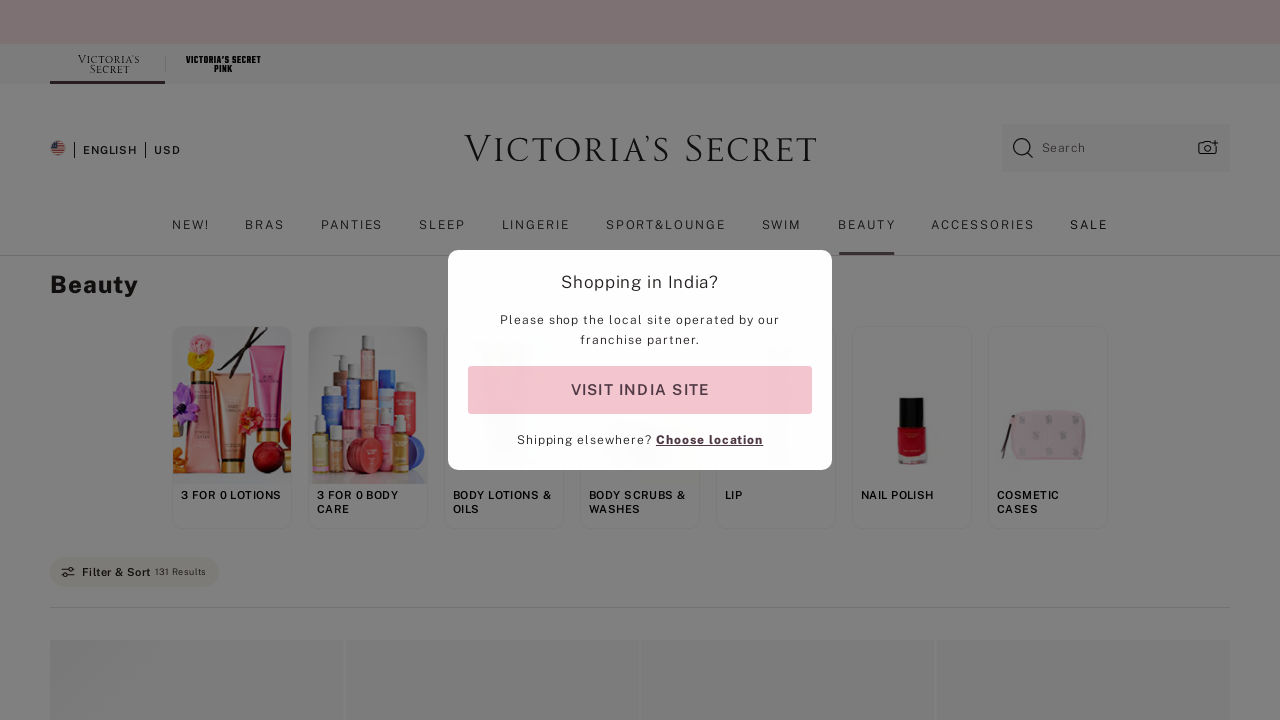

Waited for anchor elements to load, indicating page content is fully loaded
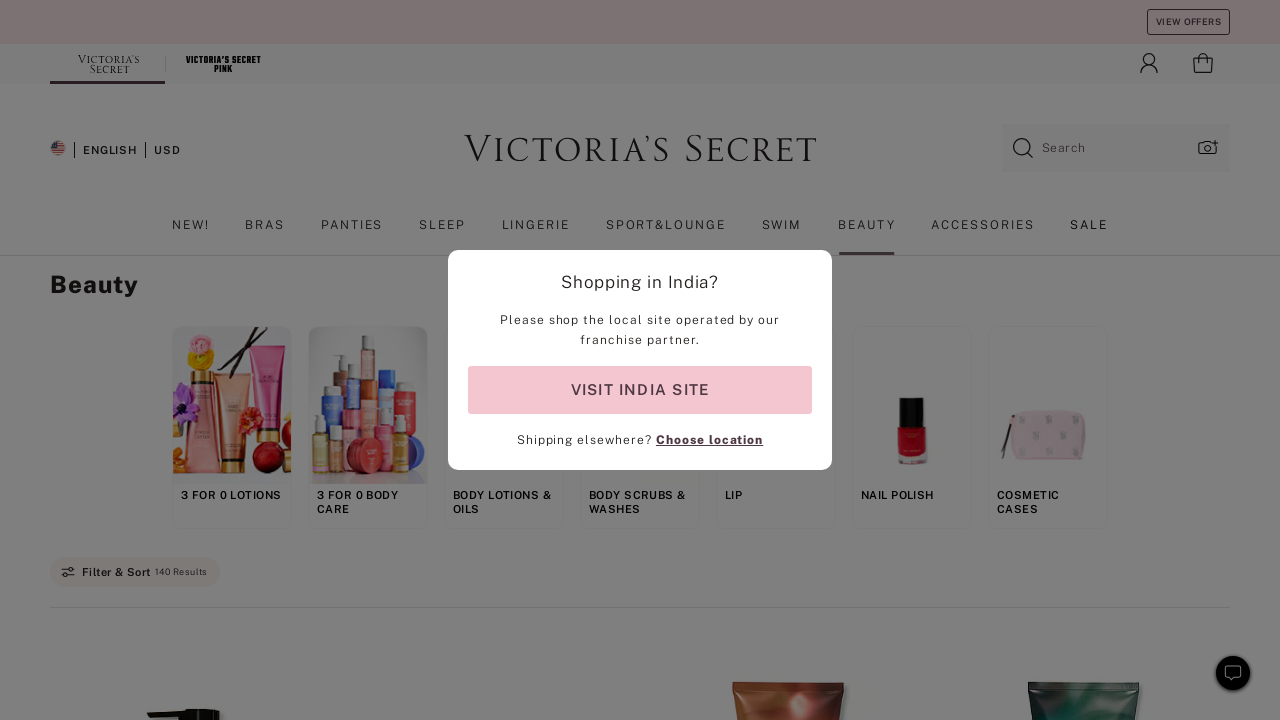

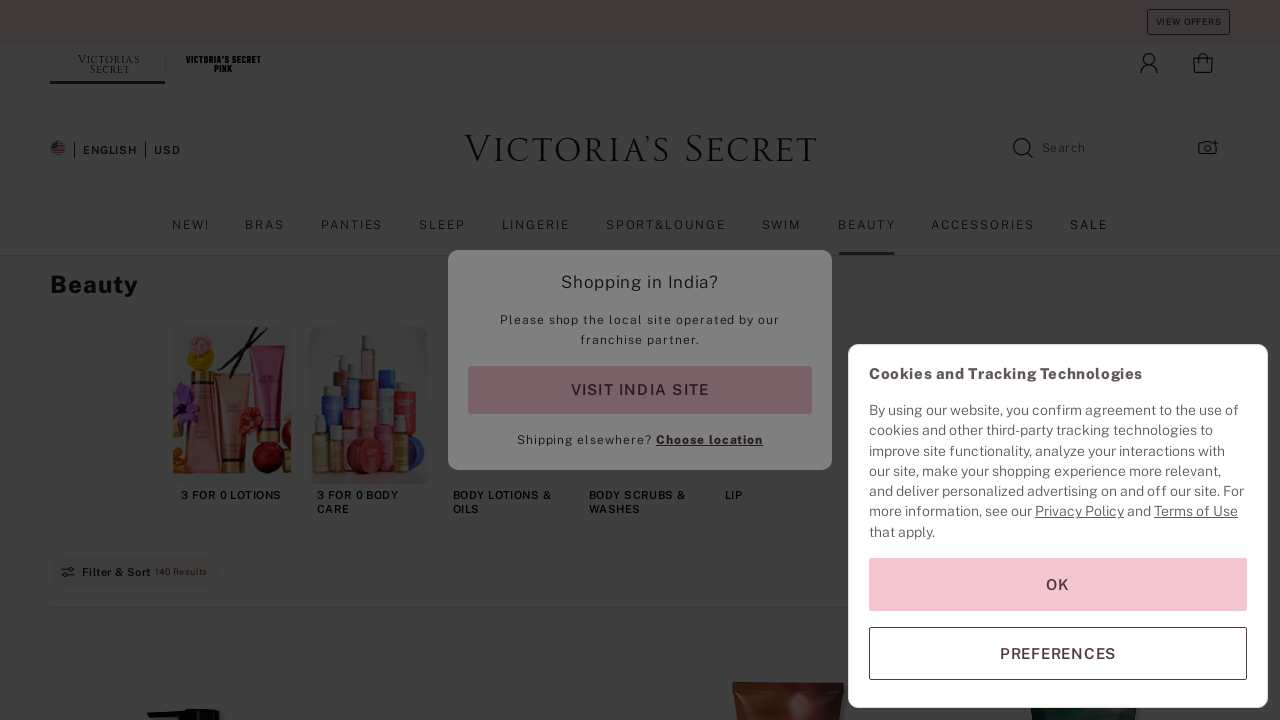